Tests XPath traversal techniques by locating sibling and parent elements on an automation practice page

Starting URL: https://rahulshettyacademy.com/AutomationPractice/

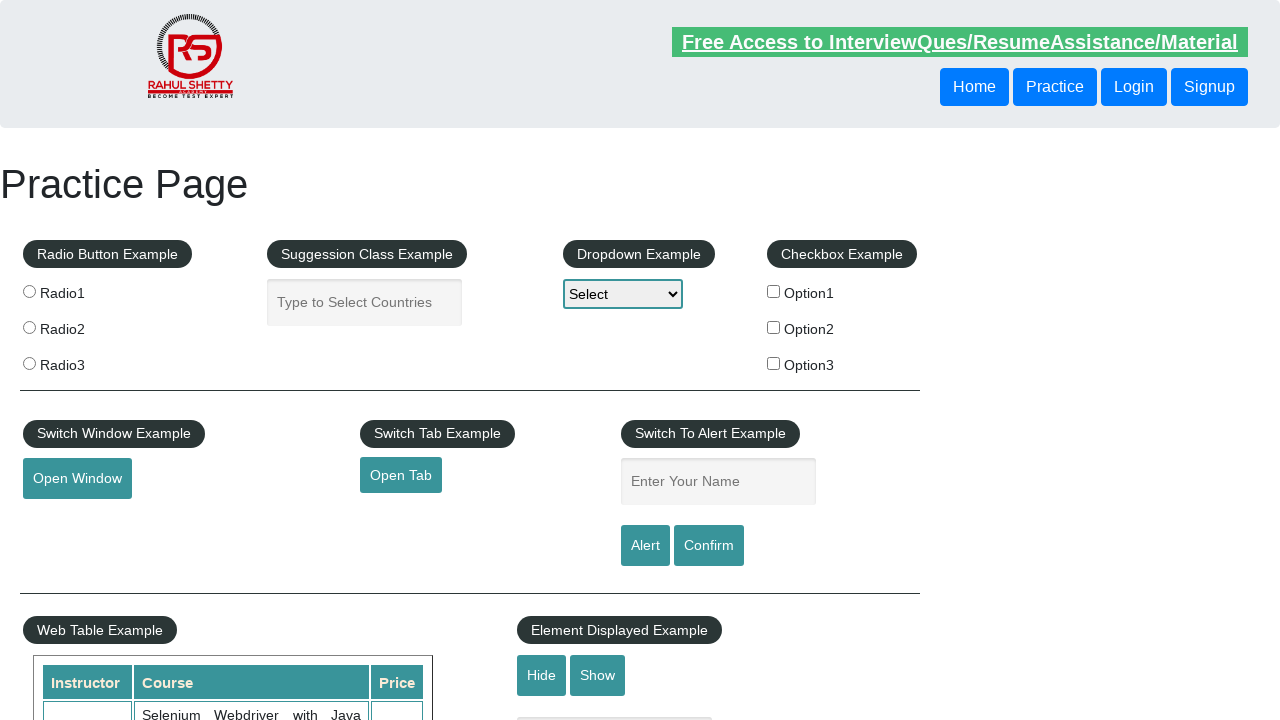

Navigated to automation practice page
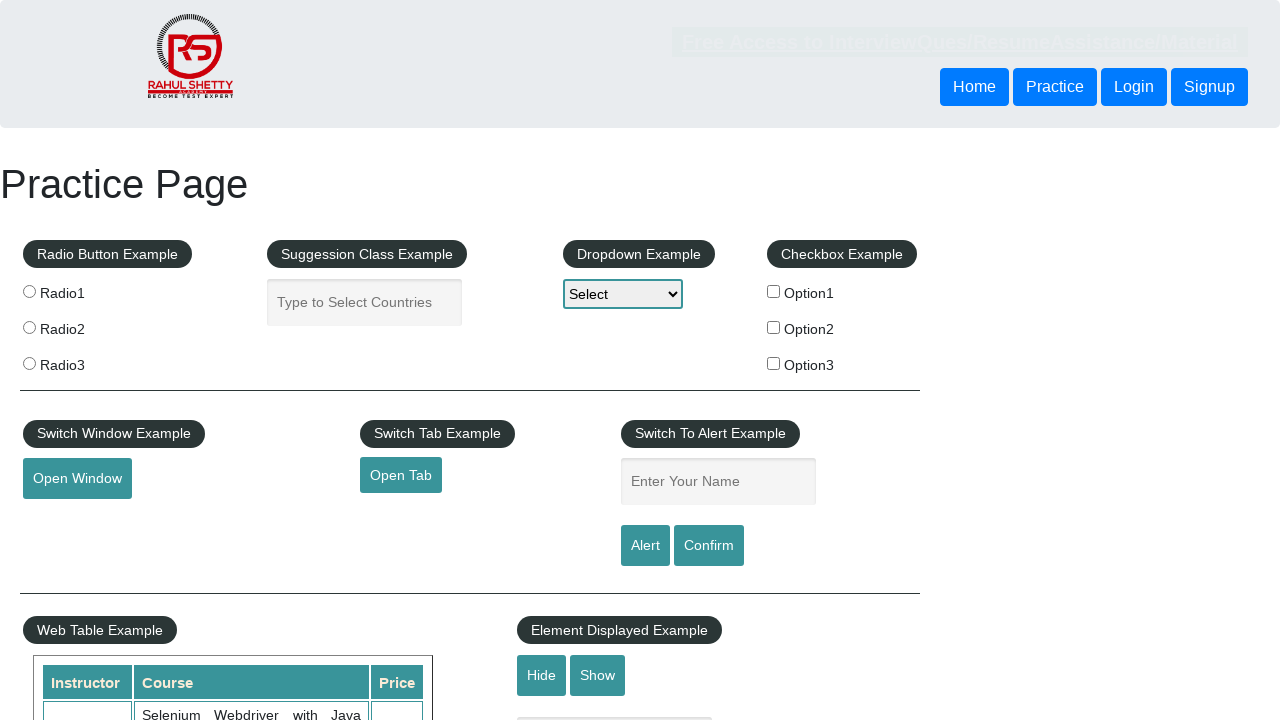

Located sibling button element using XPath following-sibling traversal
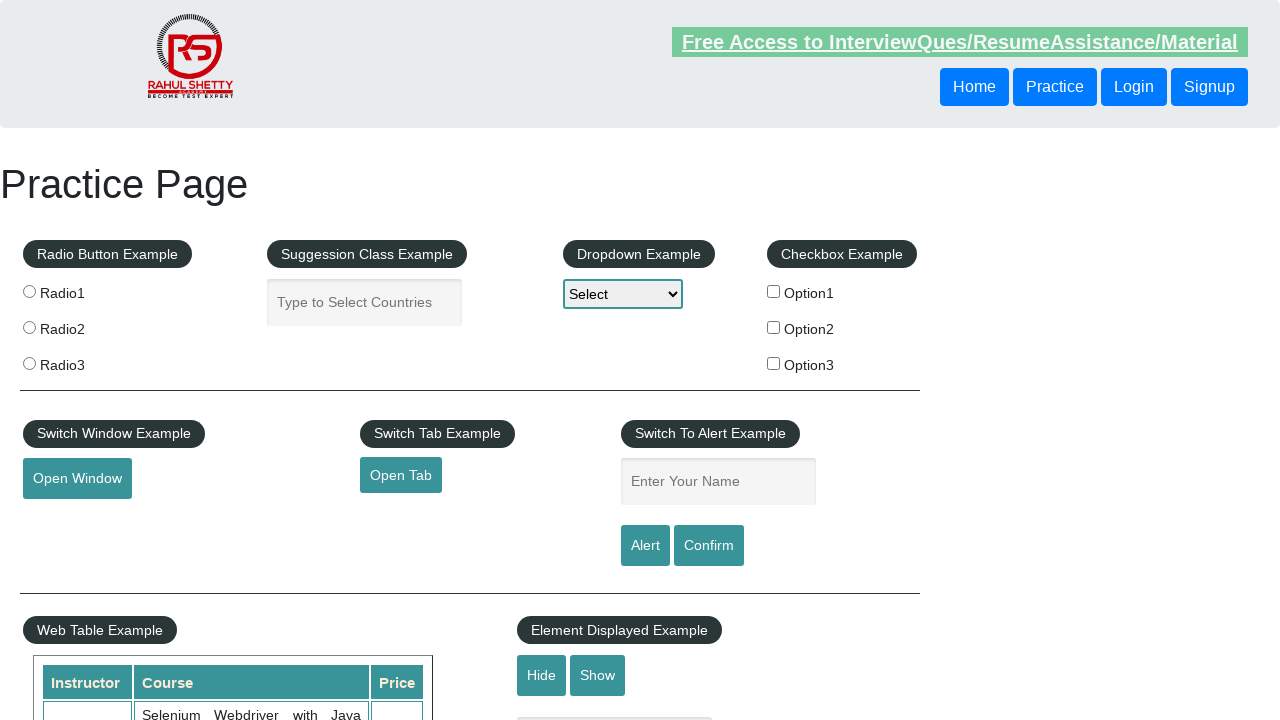

Located button element through parent XPath traversal
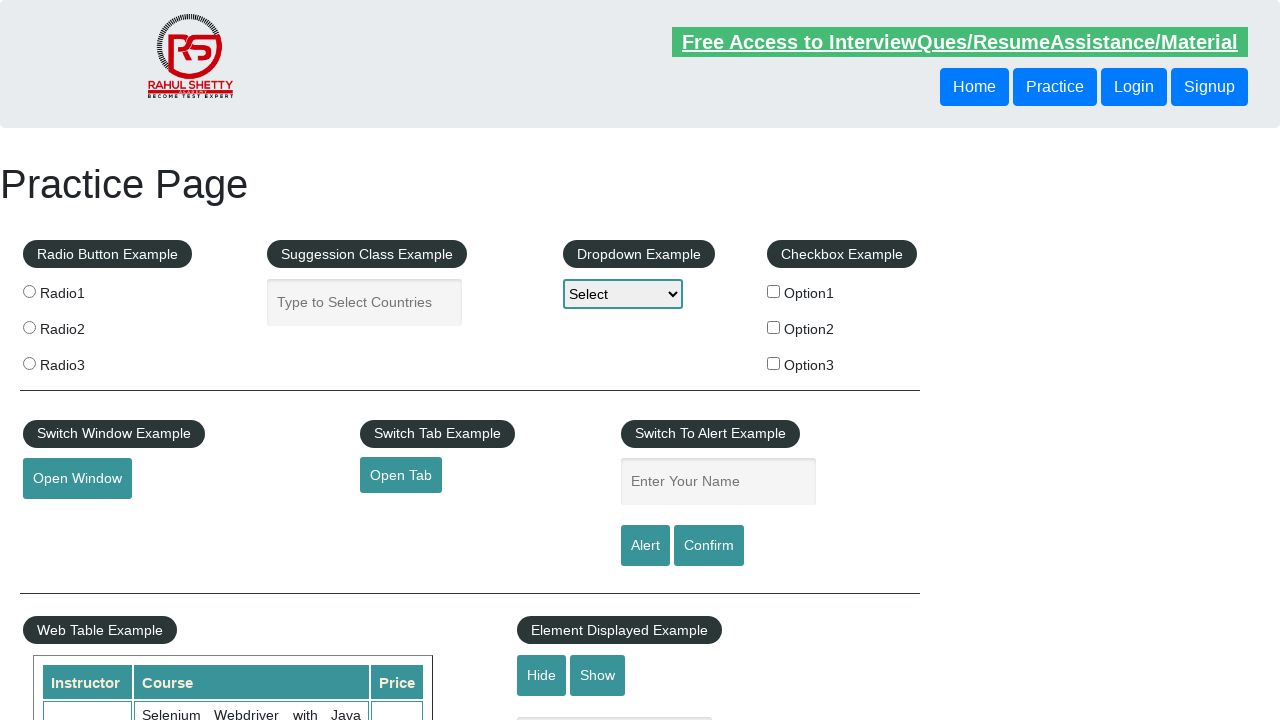

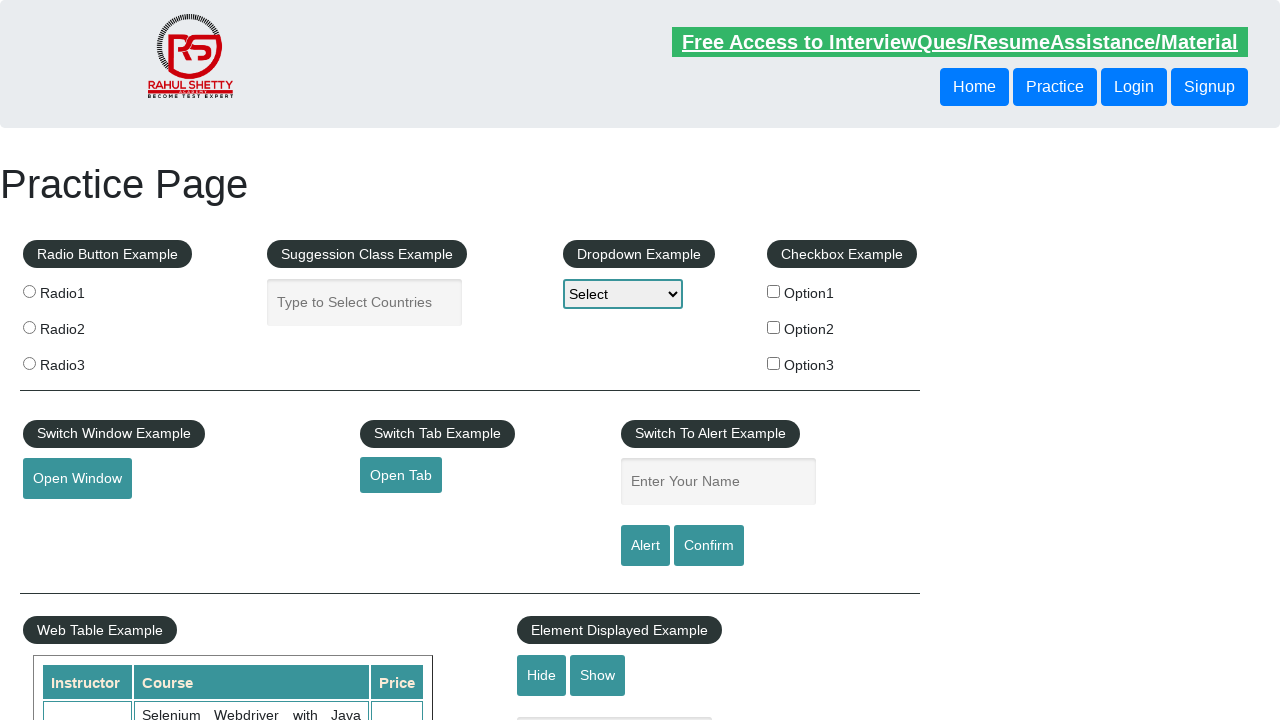